Tests autocomplete dropdown functionality by typing a partial country name, navigating through suggestions with arrow keys, and selecting an option

Starting URL: https://www.w3schools.com/howto/howto_js_autocomplete.asp

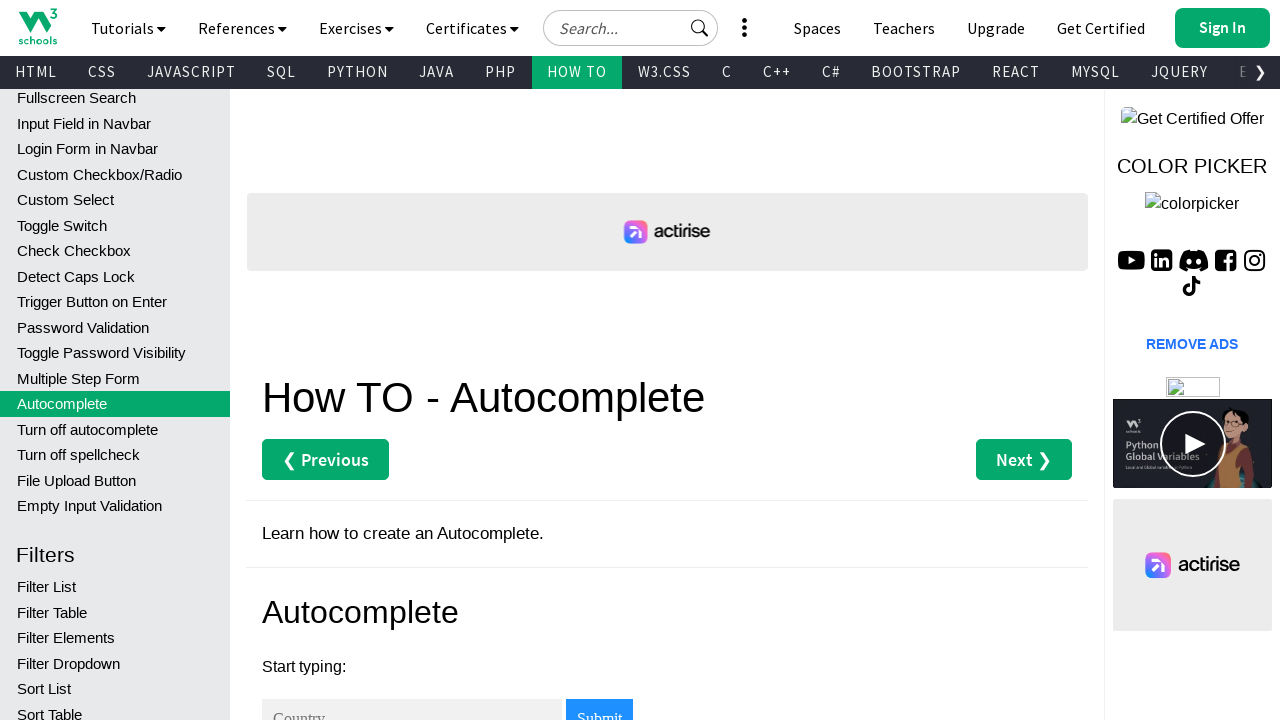

Clicked on the autocomplete input field at (412, 700) on #myInput
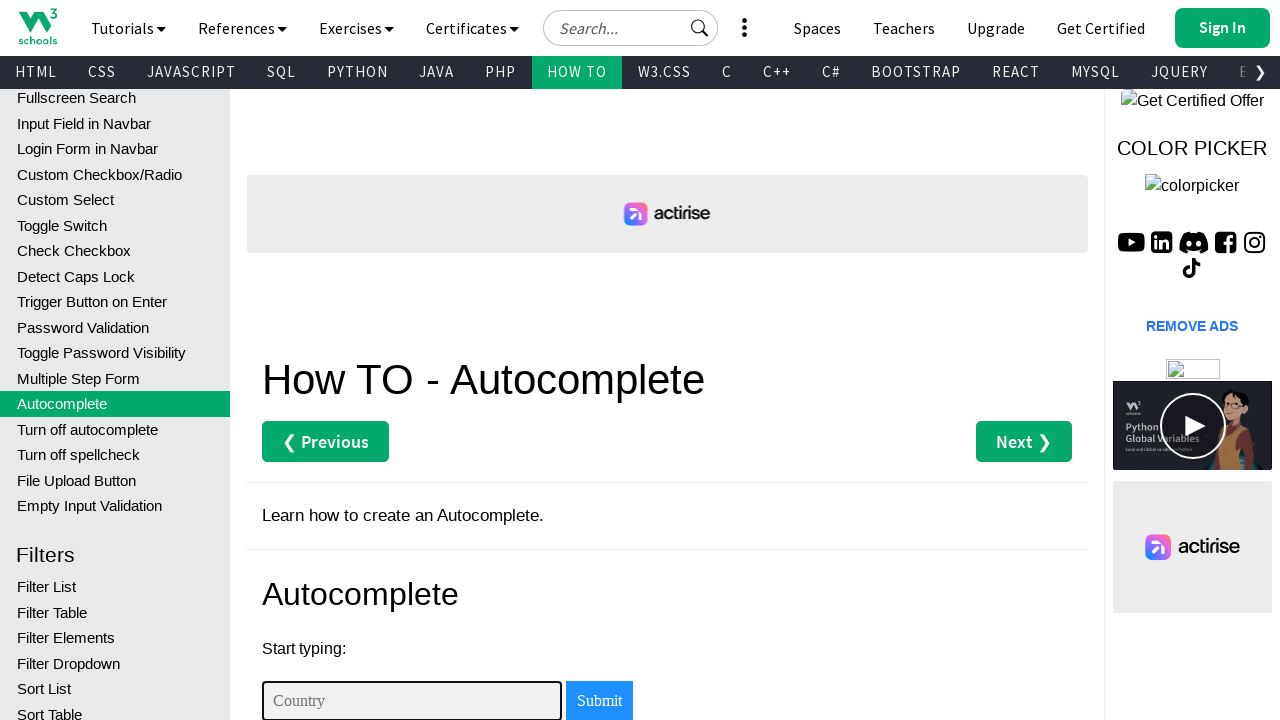

Typed 'ta' to trigger autocomplete suggestions on #myInput
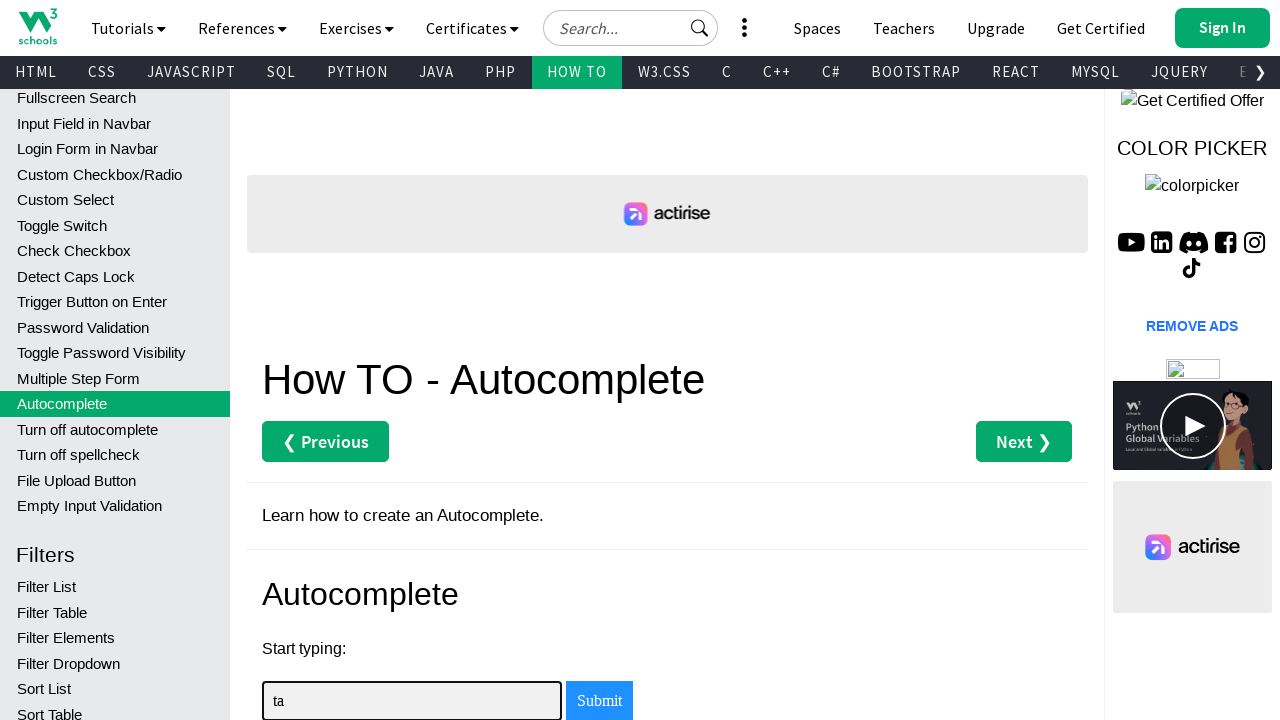

Pressed ArrowDown to navigate to first suggestion on #myInput
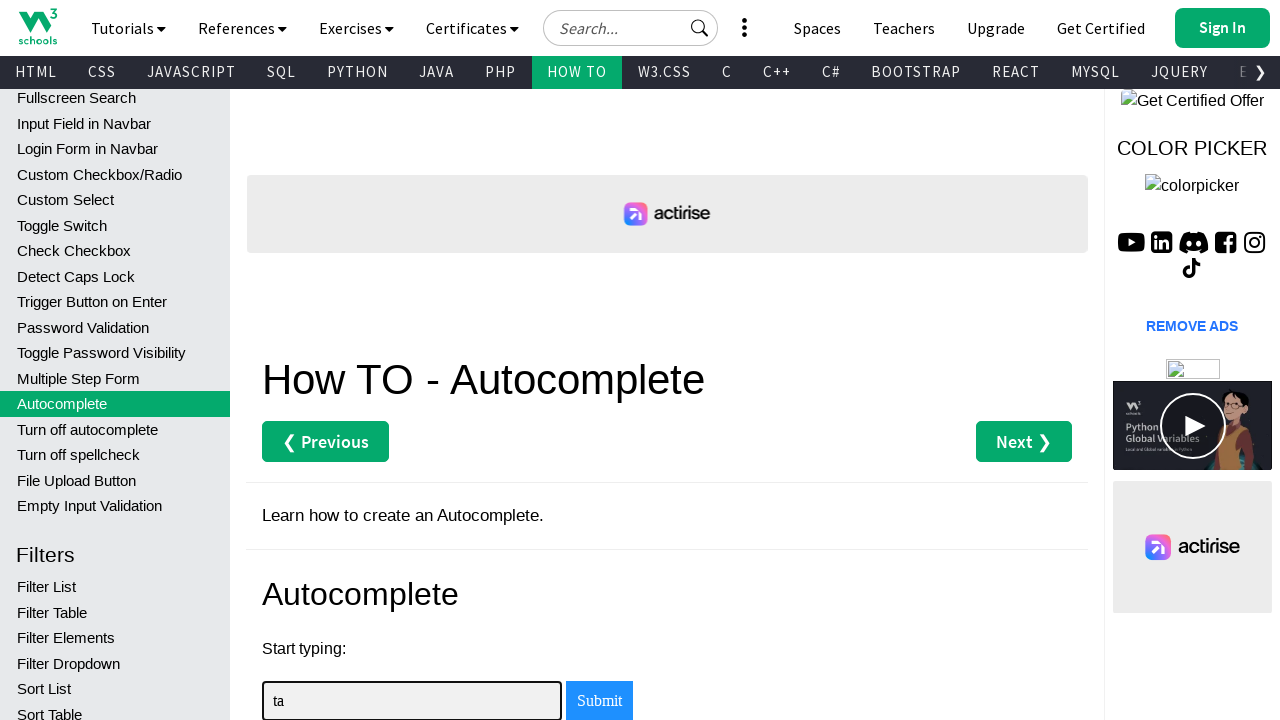

Pressed ArrowDown to navigate to second suggestion on #myInput
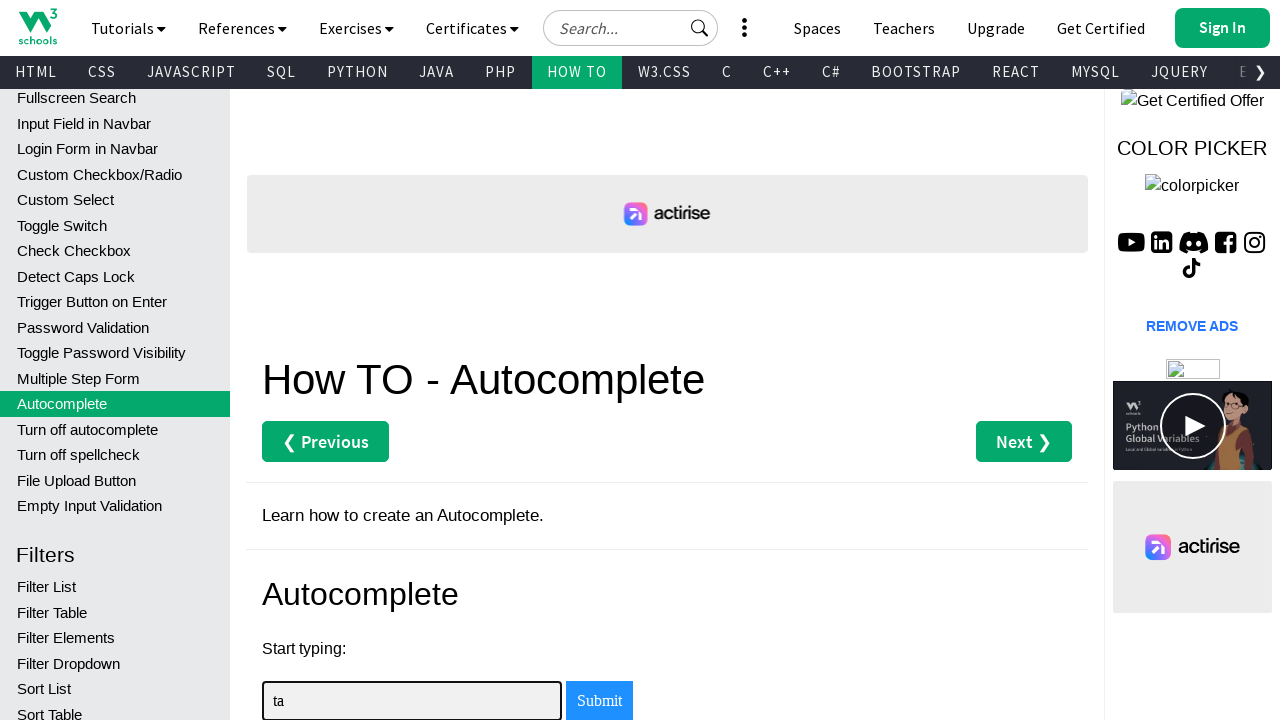

Pressed ArrowDown to navigate to third suggestion on #myInput
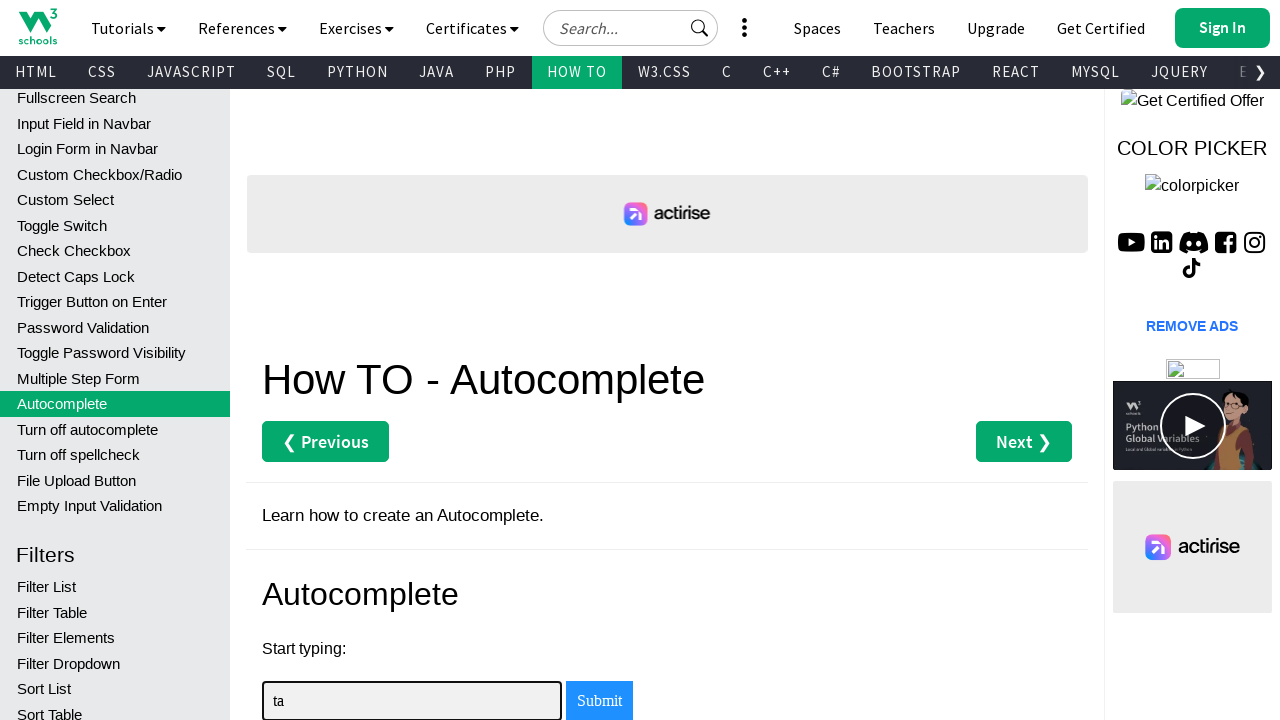

Pressed Enter to select the highlighted autocomplete option on #myInput
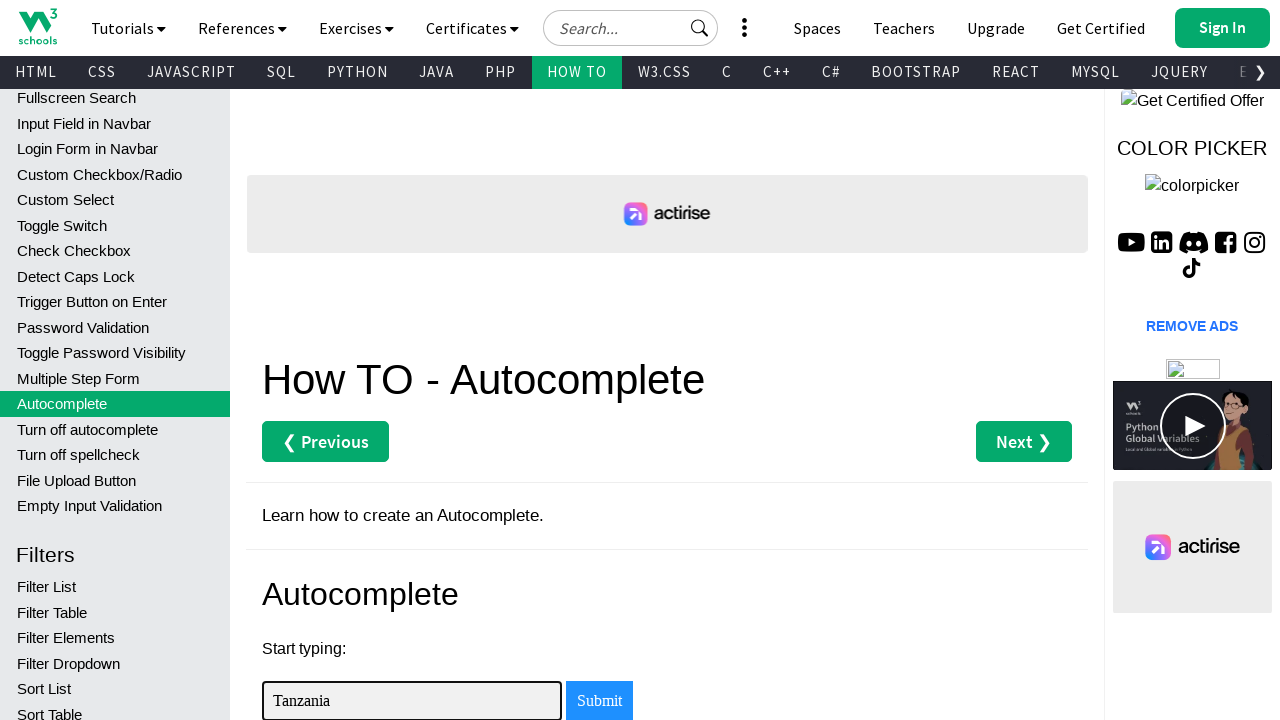

Verified that the selected value has changed from 'ta'
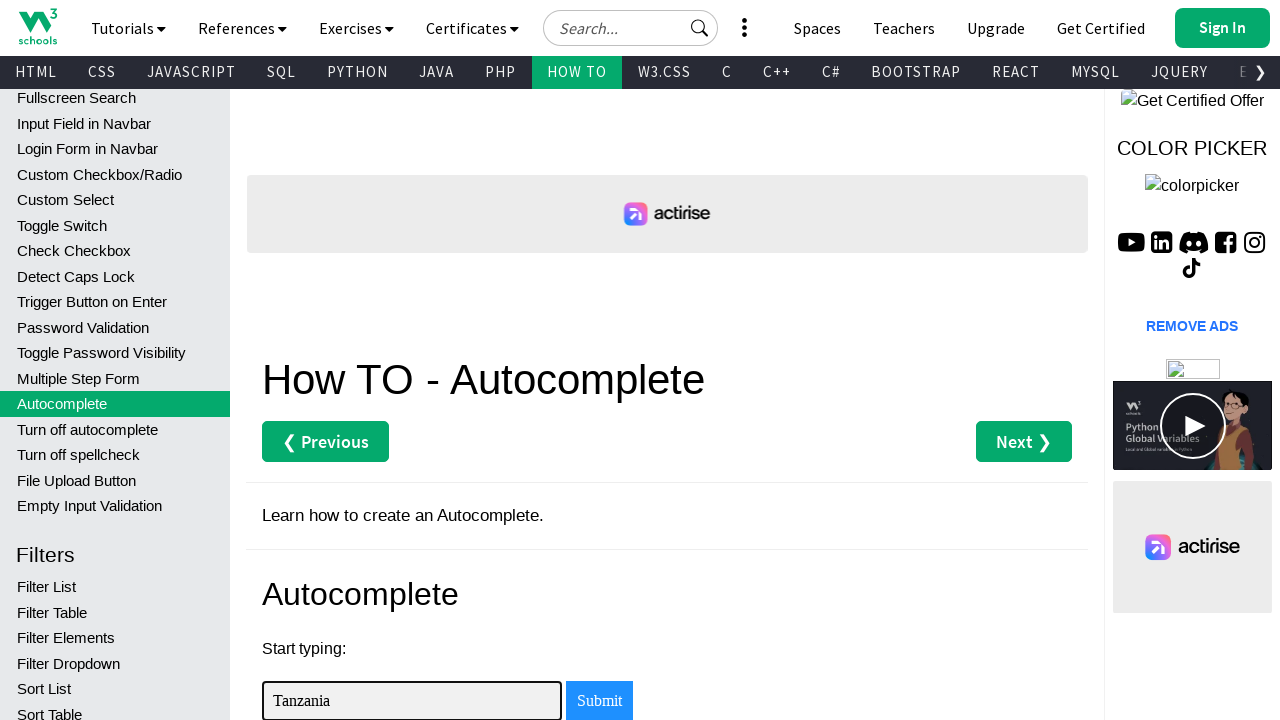

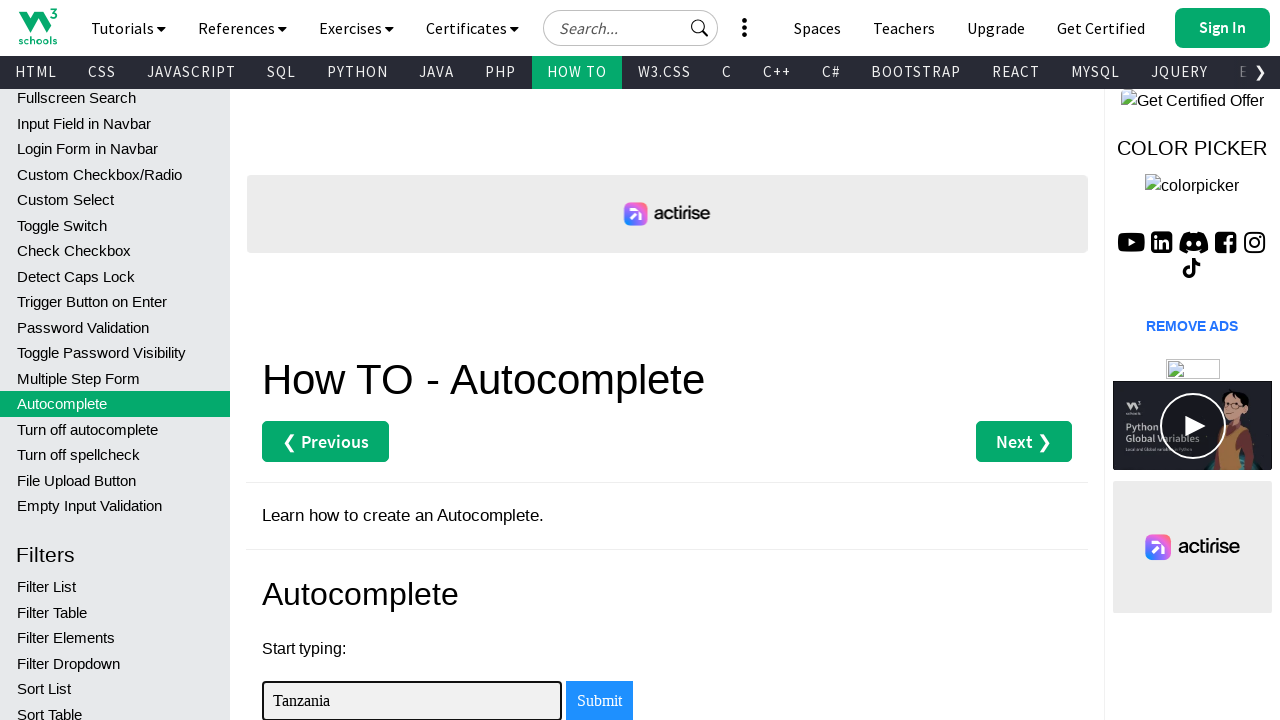